Tests various dropdown functionalities on a travel booking form including currency selection, passenger count, origin/destination selection, and auto-suggest dropdown

Starting URL: https://rahulshettyacademy.com/dropdownsPractise/

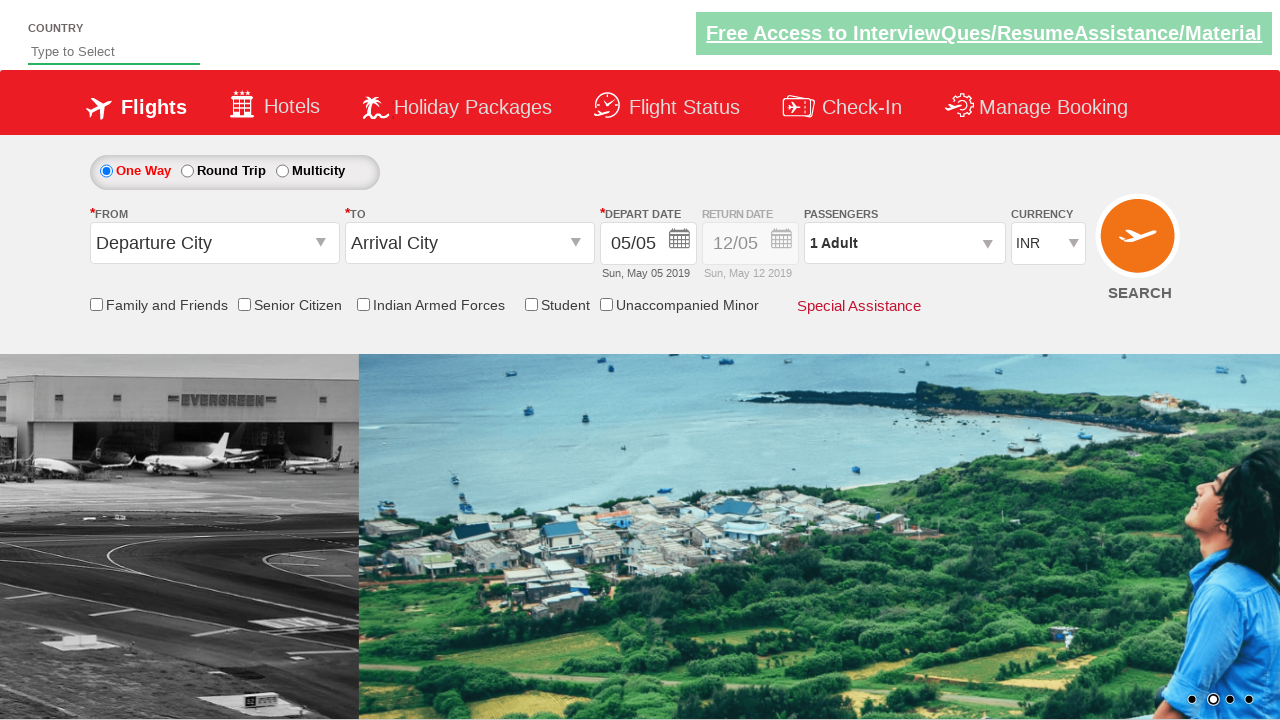

Selected USD currency from dropdown (index 3) on #ctl00_mainContent_DropDownListCurrency
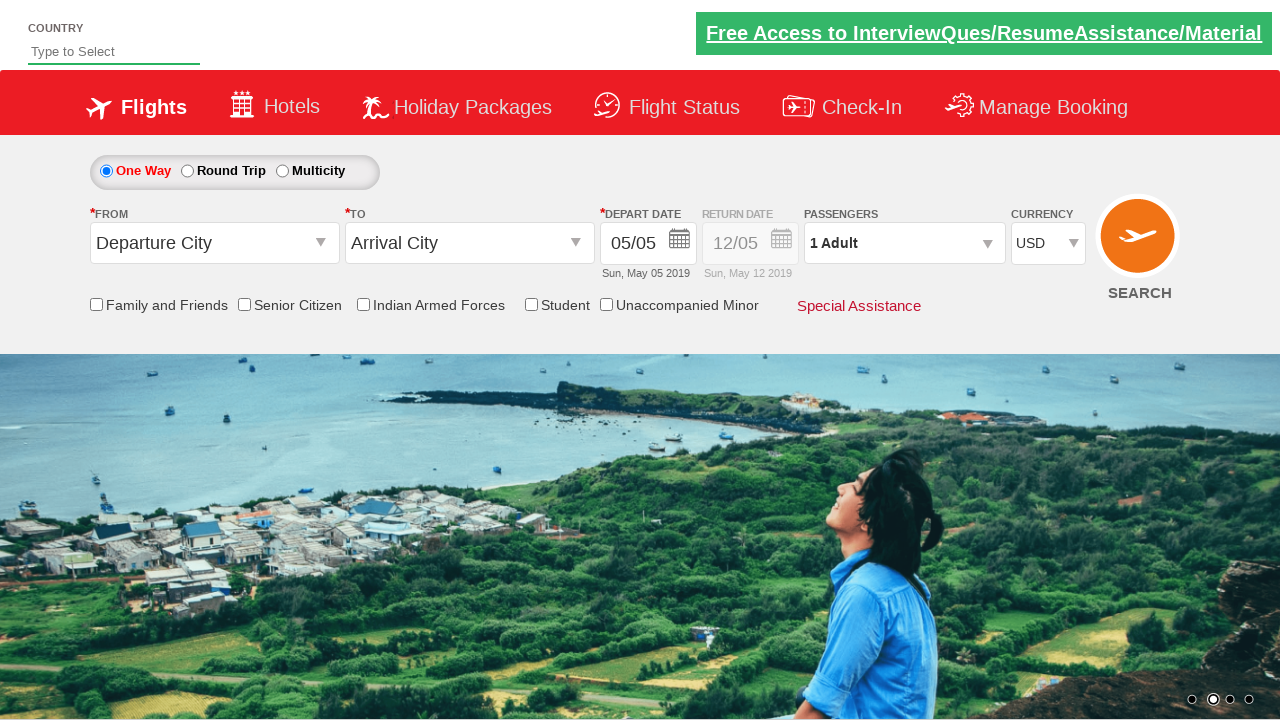

Opened passenger selection dropdown at (904, 243) on #divpaxinfo
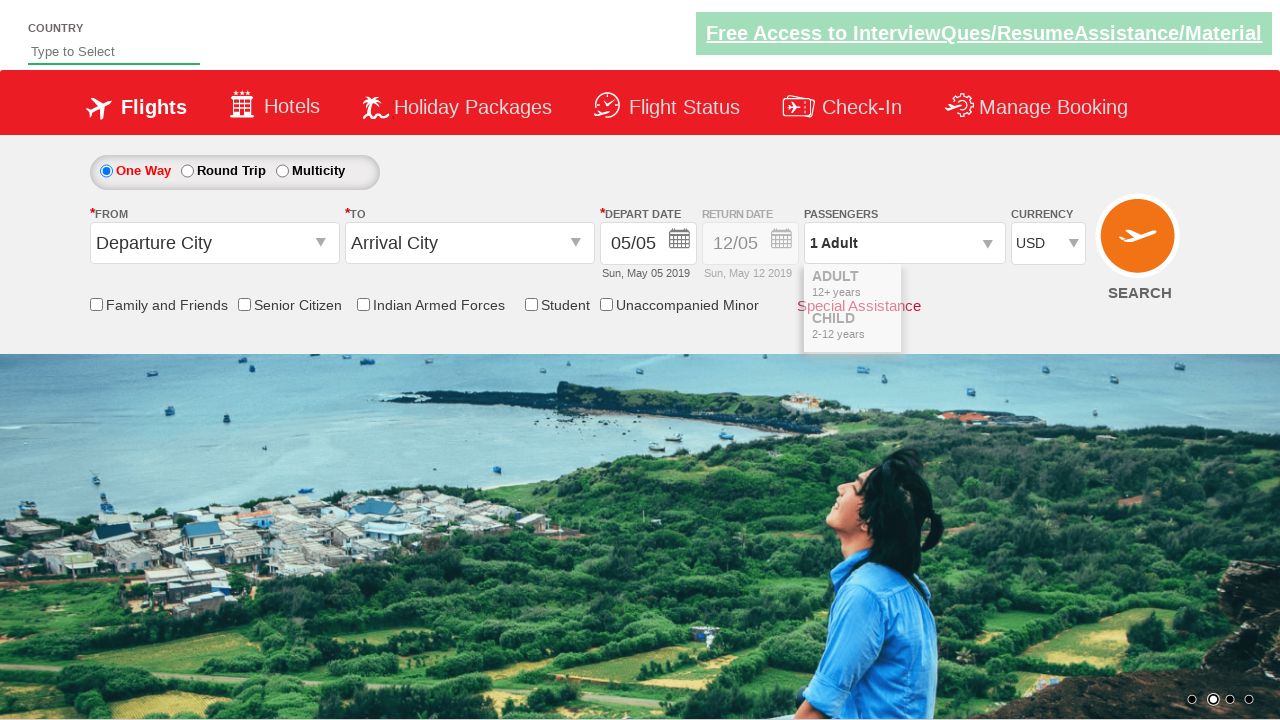

Added adult 1 (clicked add adult button) at (982, 288) on #hrefIncAdt
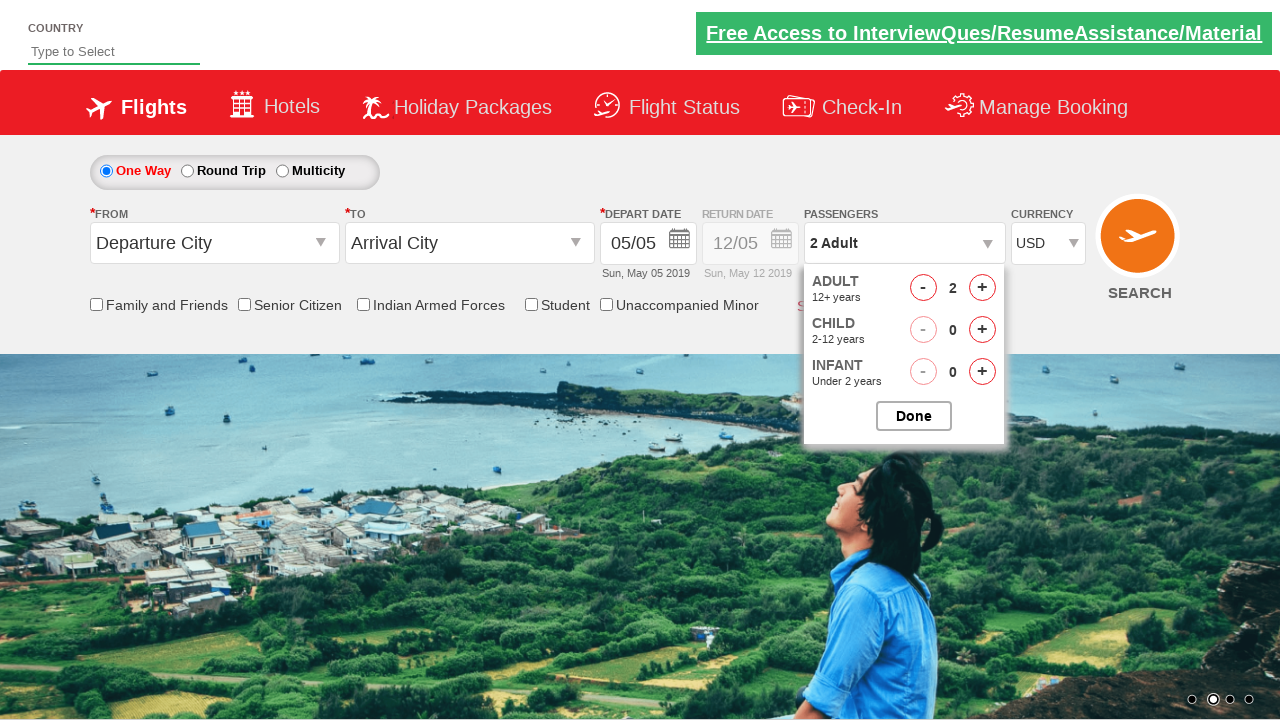

Added adult 2 (clicked add adult button) at (982, 288) on #hrefIncAdt
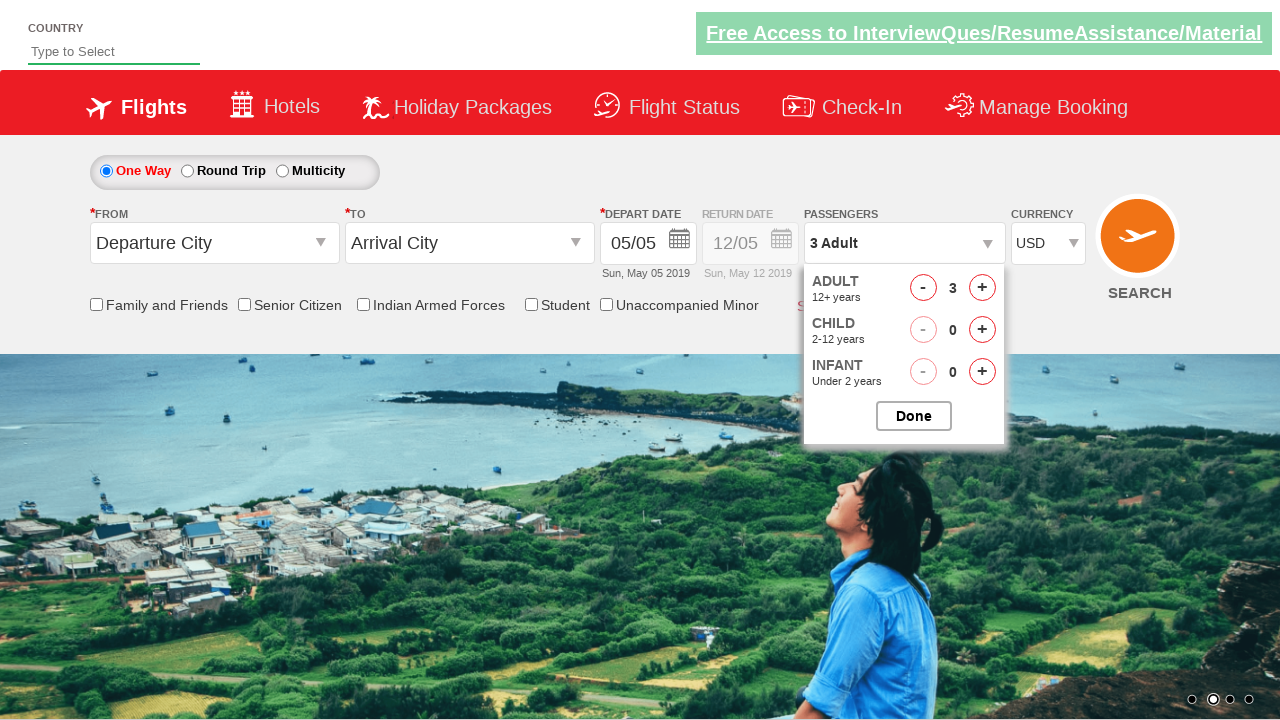

Added adult 3 (clicked add adult button) at (982, 288) on #hrefIncAdt
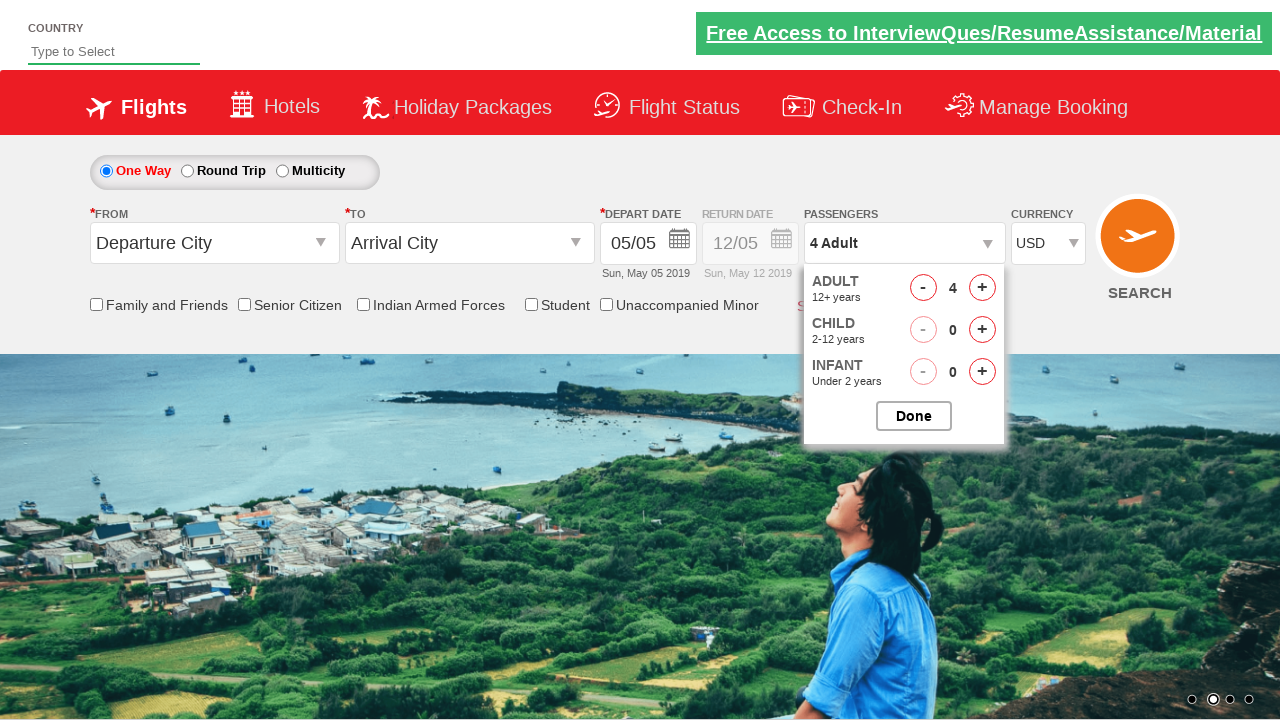

Added adult 4 (clicked add adult button) at (982, 288) on #hrefIncAdt
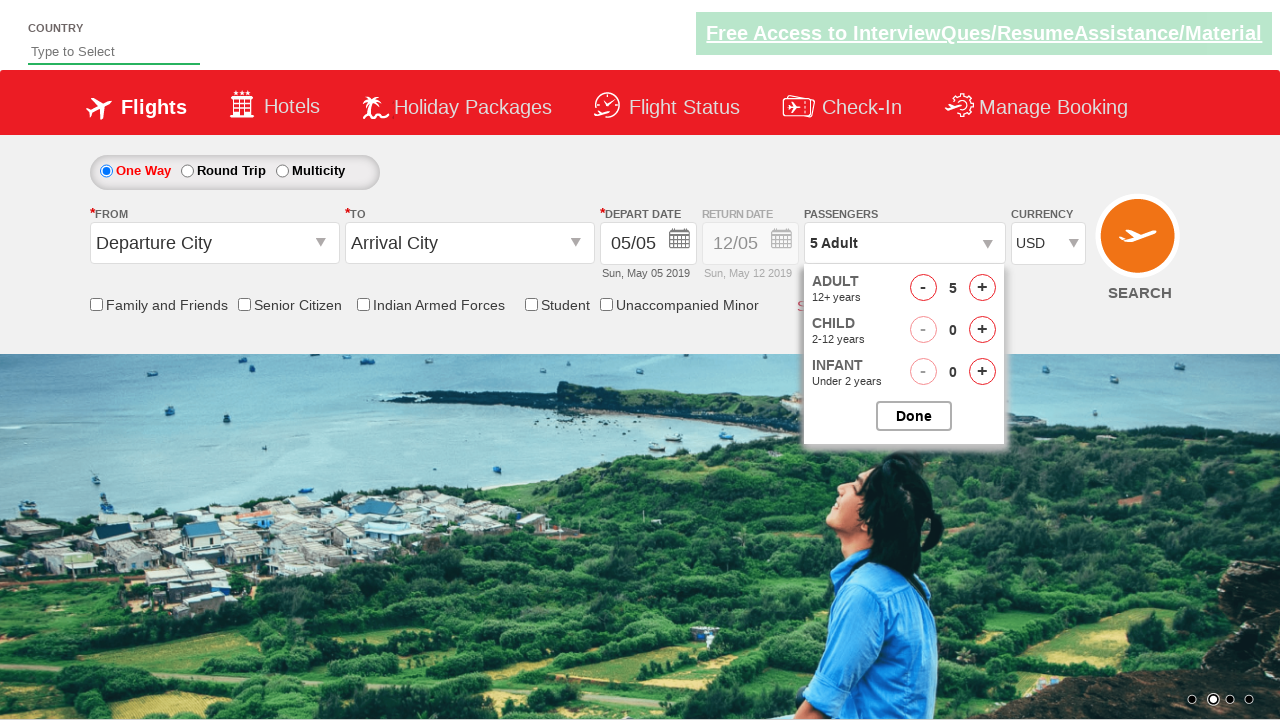

Added adult 5 (clicked add adult button) at (982, 288) on #hrefIncAdt
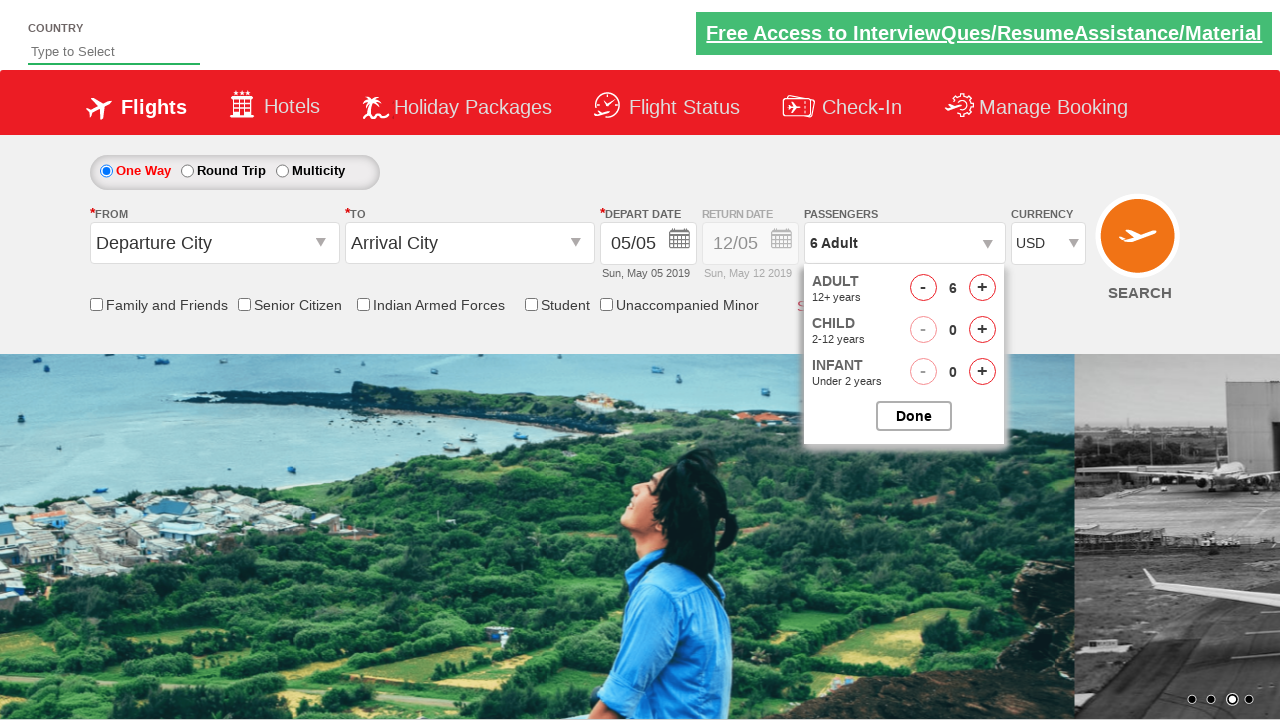

Added one child to passenger selection at (982, 330) on #hrefIncChd
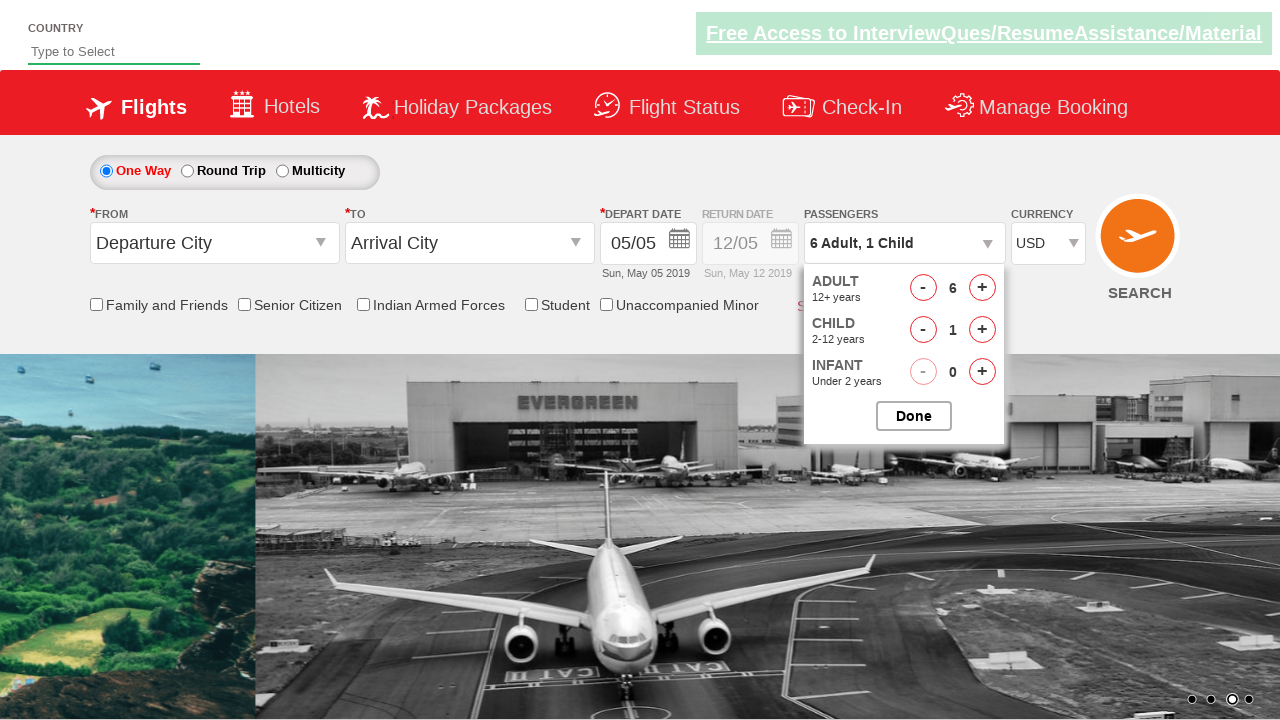

Closed passenger selection dropdown at (914, 416) on #btnclosepaxoption
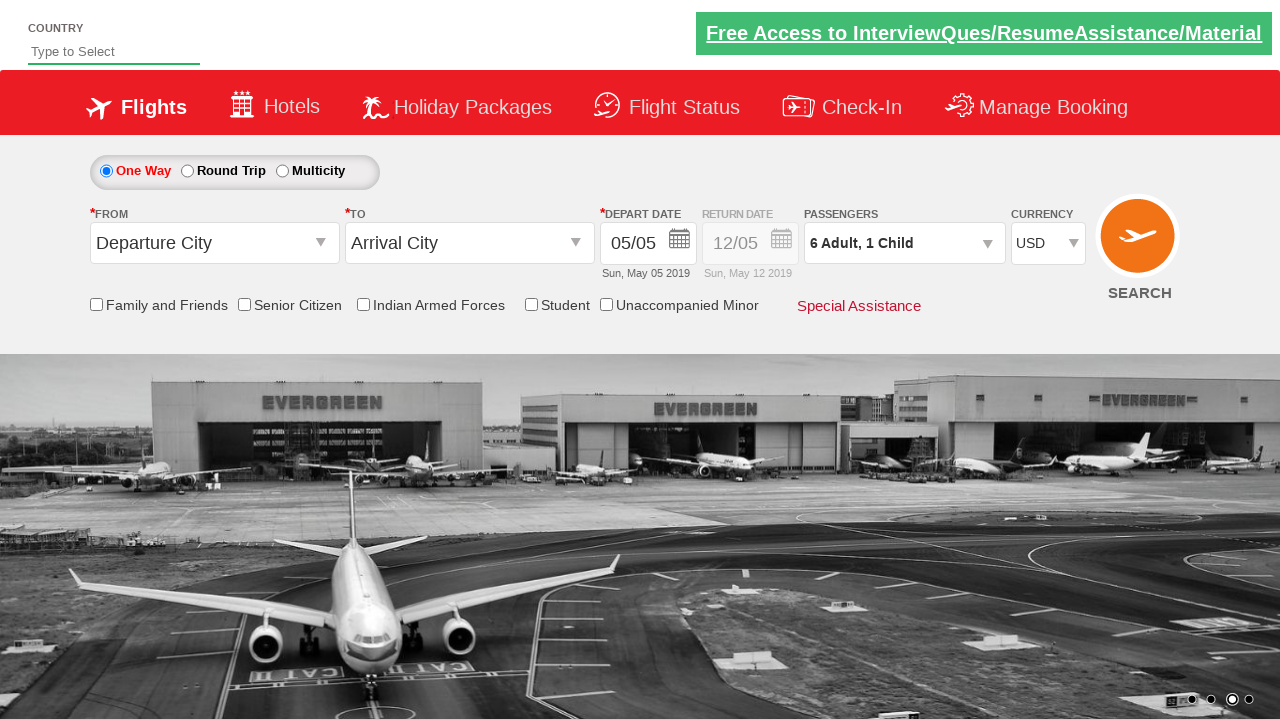

Clicked origin station dropdown at (214, 243) on #ctl00_mainContent_ddl_originStation1_CTXT
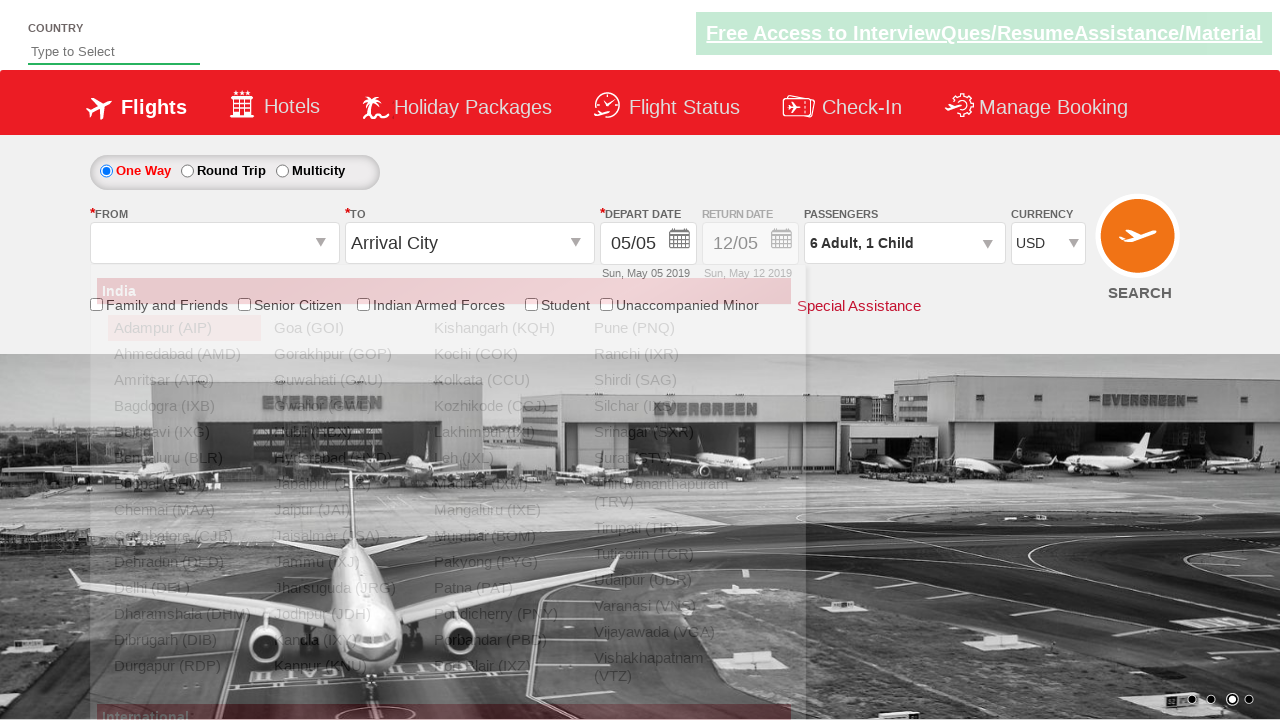

Selected MAA as origin station at (184, 510) on xpath=//a[@value='MAA']
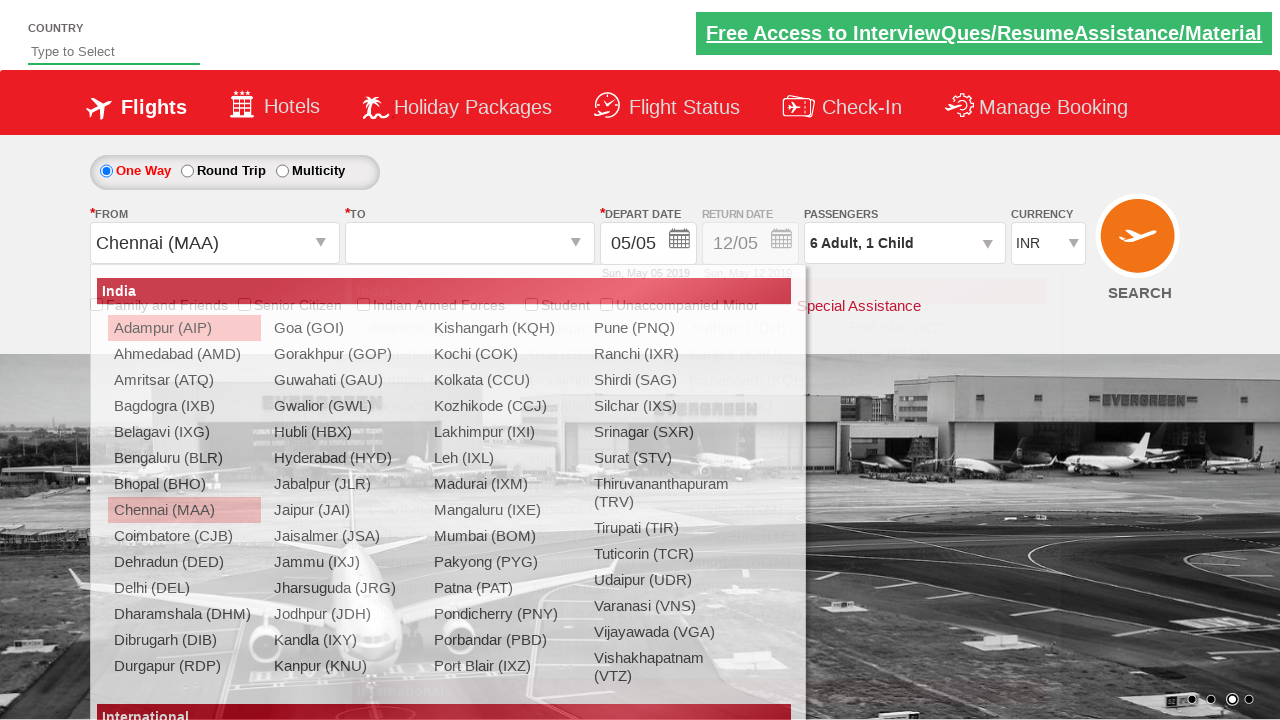

Selected BLR as destination station at (439, 458) on xpath=//div[@id='glsctl00_mainContent_ddl_destinationStation1_CTNR']//a[@value='
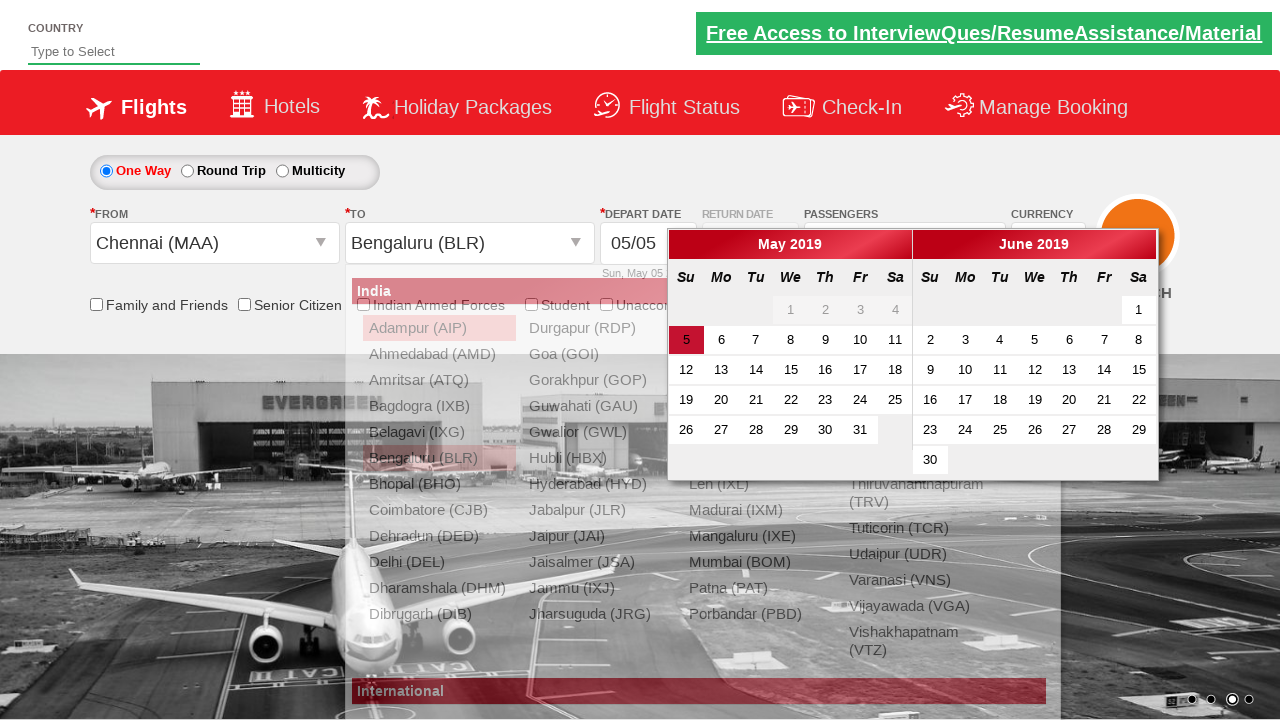

Typed 'ind' in auto-suggest field on #autosuggest
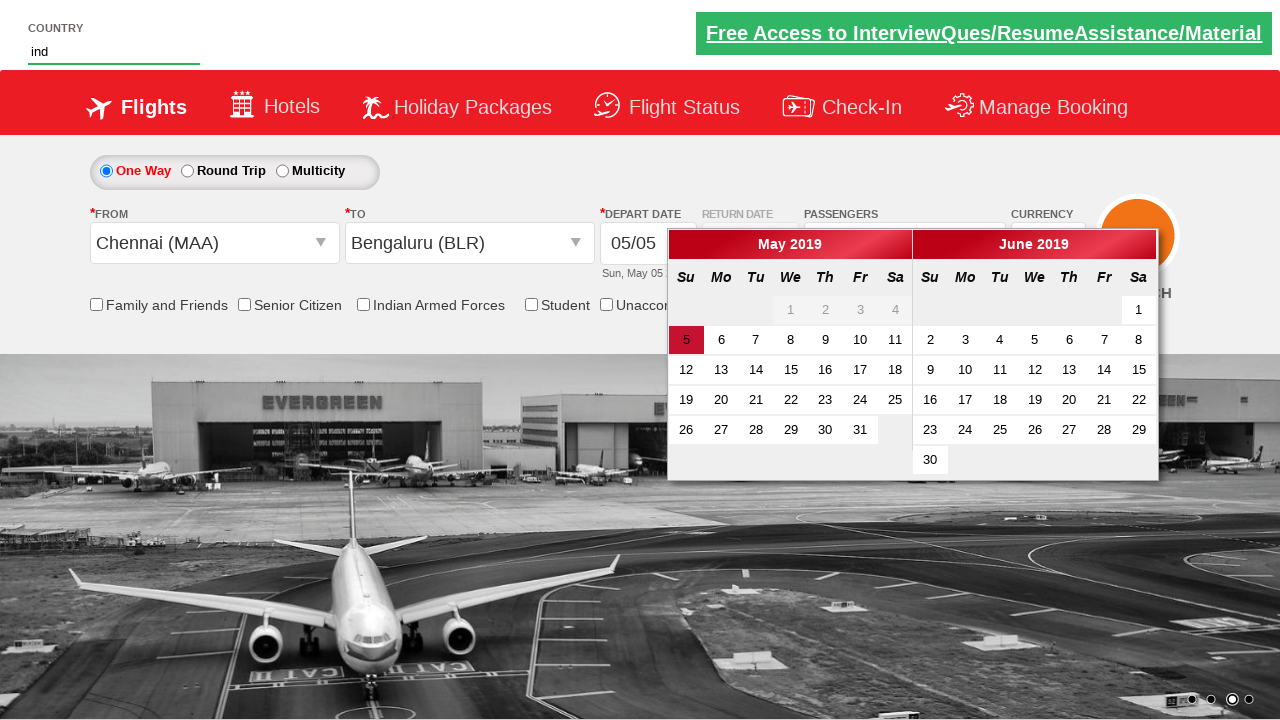

Auto-suggest options appeared
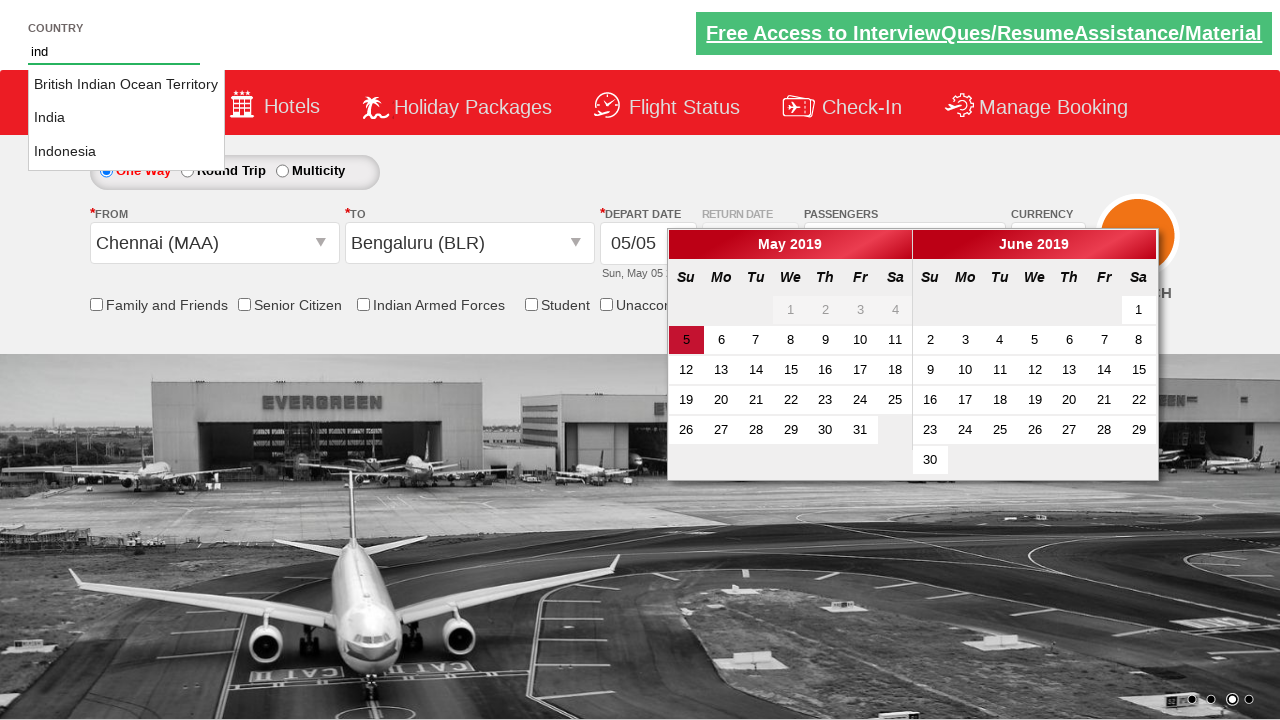

Selected 'India' from auto-suggest options at (126, 118) on li.ui-menu-item a >> nth=1
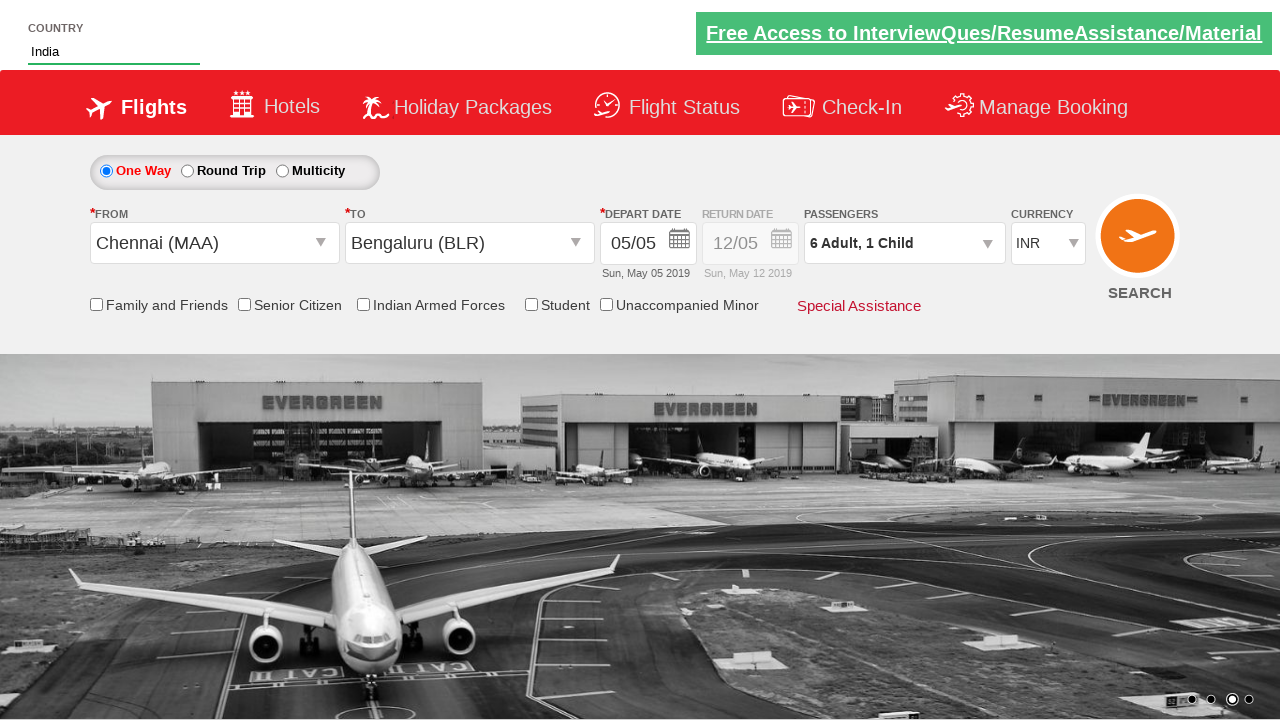

Verified all checkboxes are unchecked
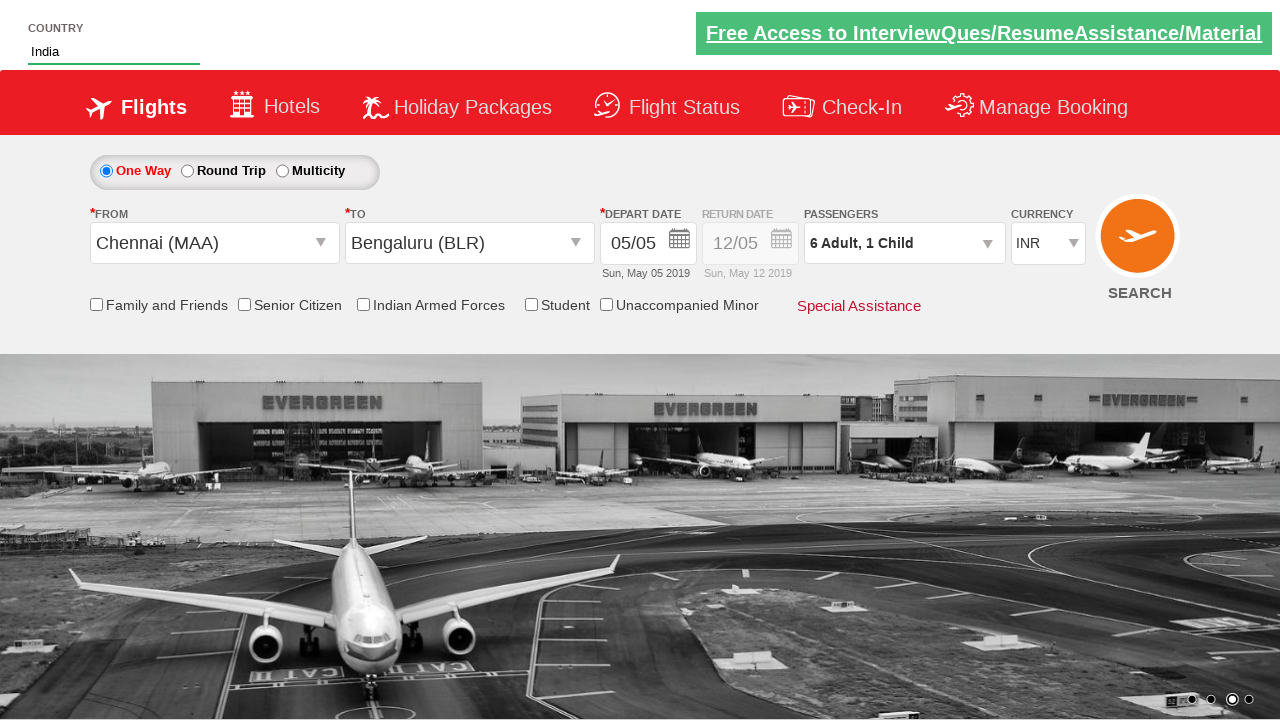

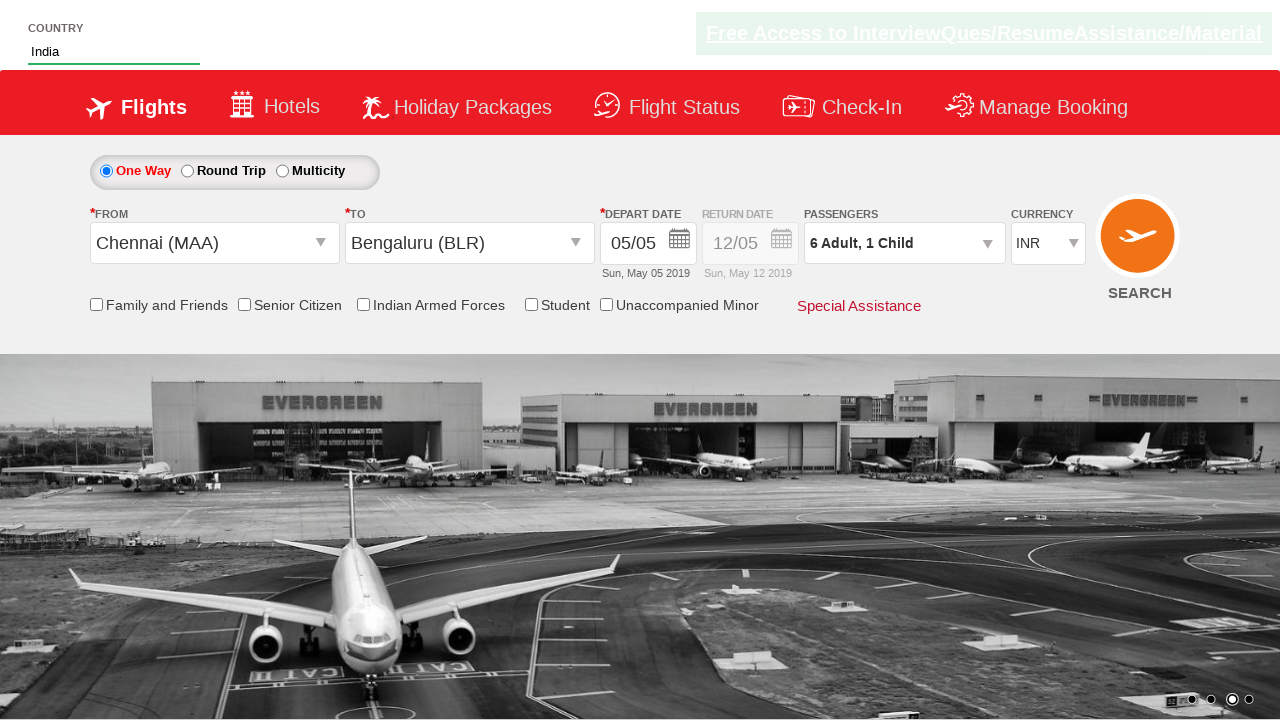